Tests the plant disease handbook website by clicking the search/submit button, verifying content containers load, clicking on article links, navigating back, and testing pagination by clicking the next button.

Starting URL: http://pnwhandbooks.org/plantdisease/

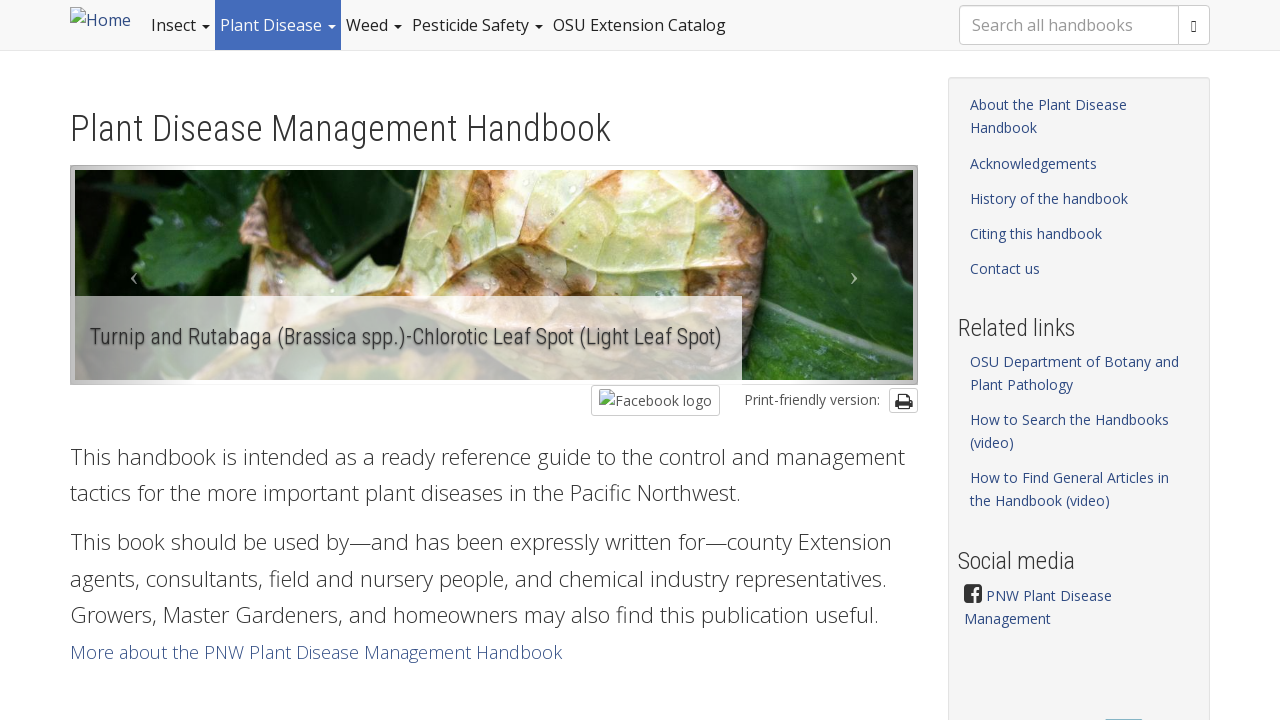

Submit button selector loaded
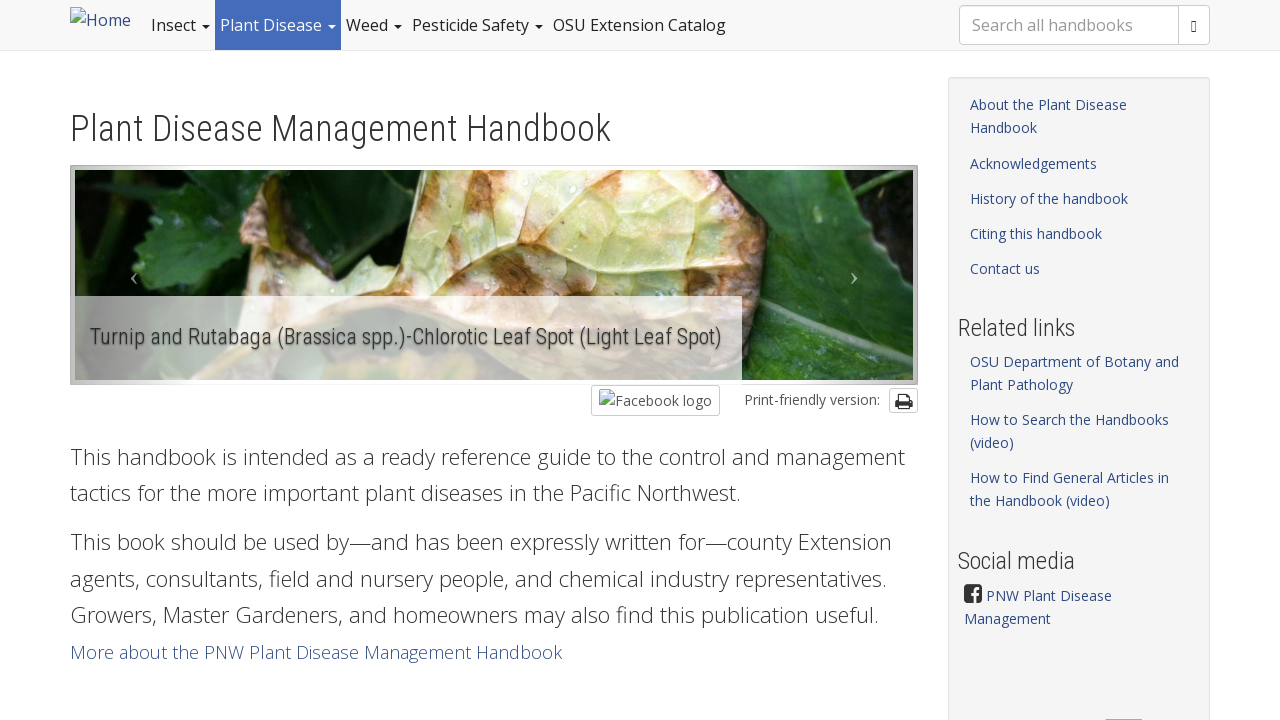

Clicked the search/submit button at (776, 360) on #edit-submit-plant-subarticles-autocomplete
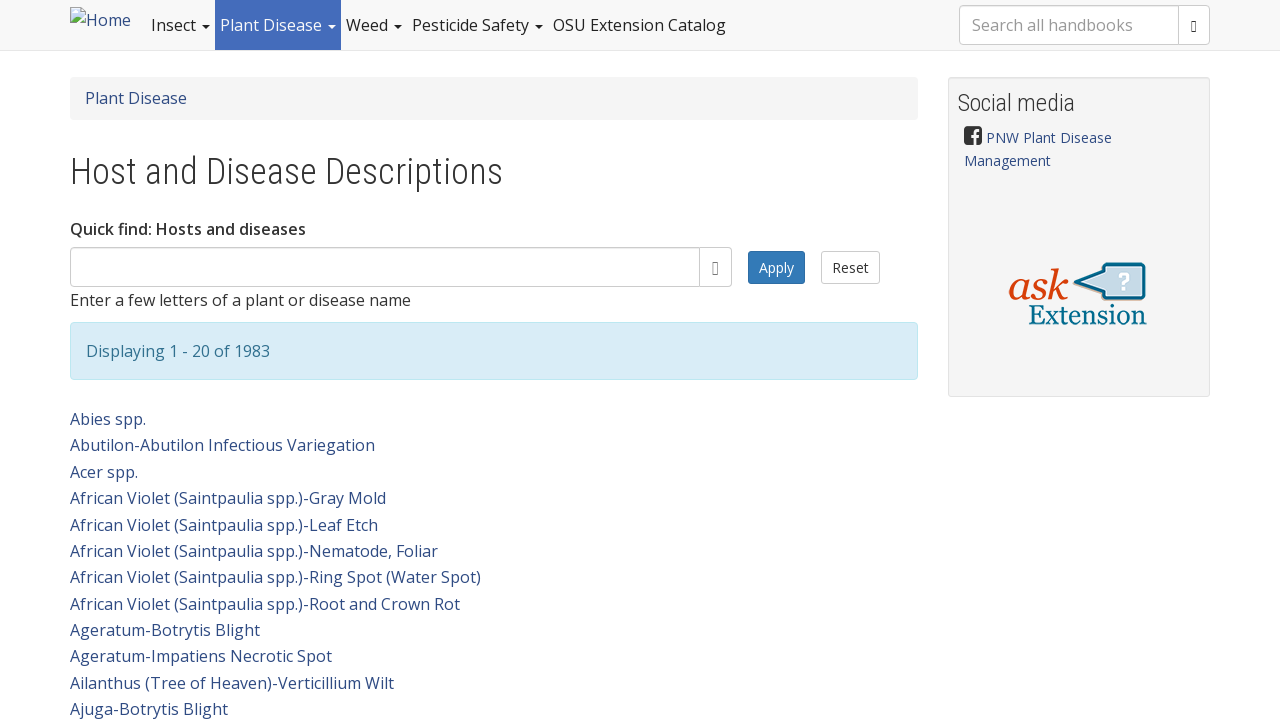

Content containers loaded
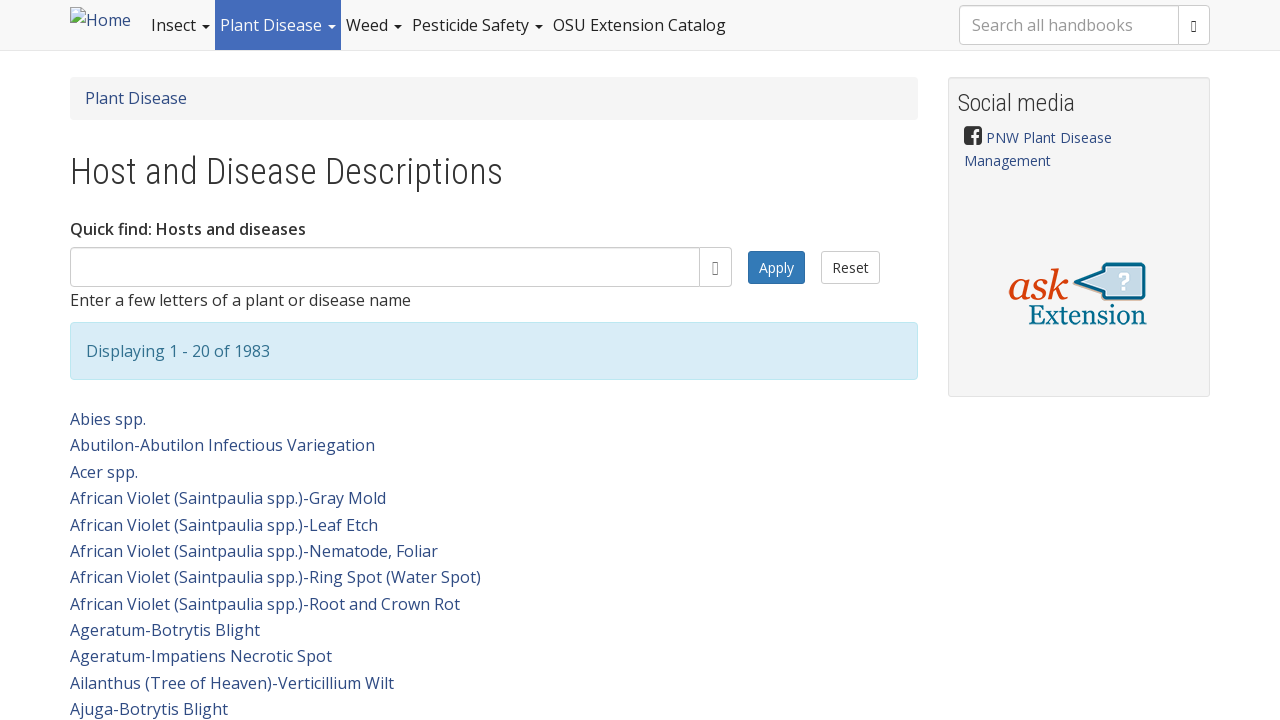

Located first article link
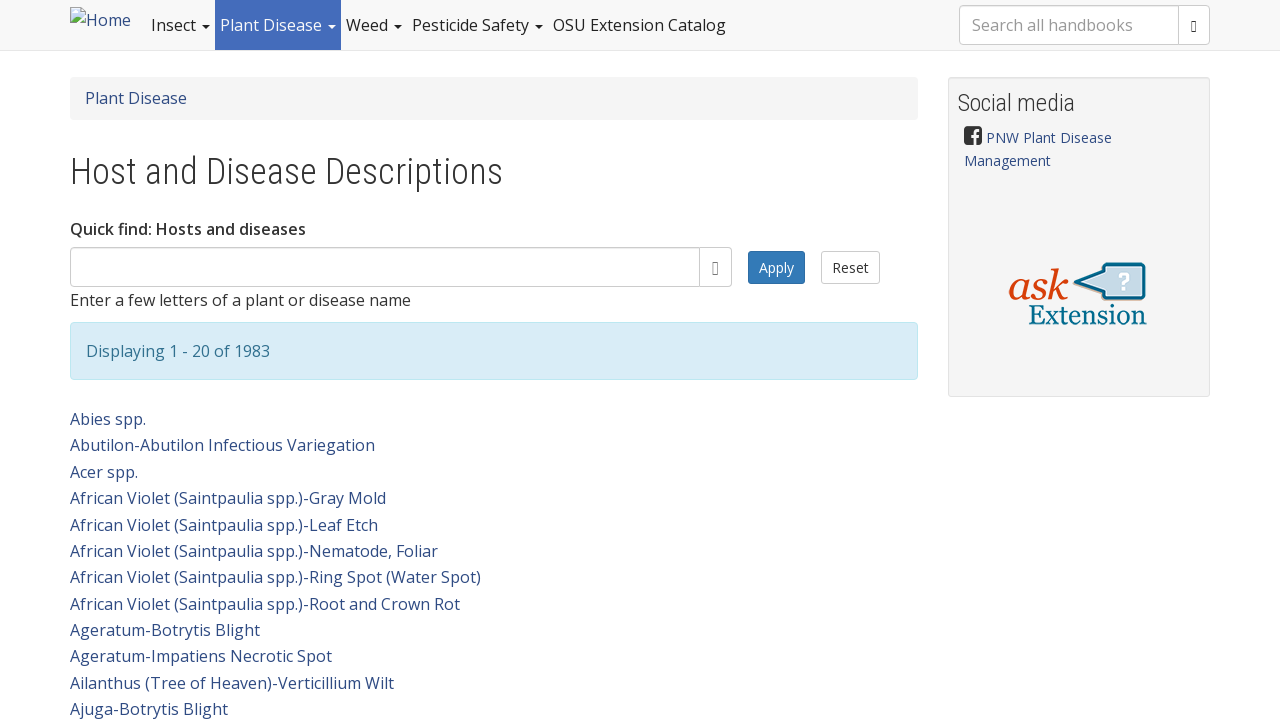

Clicked the first article link at (108, 419) on div.view-content div.views-row div.views-field-title a >> nth=0
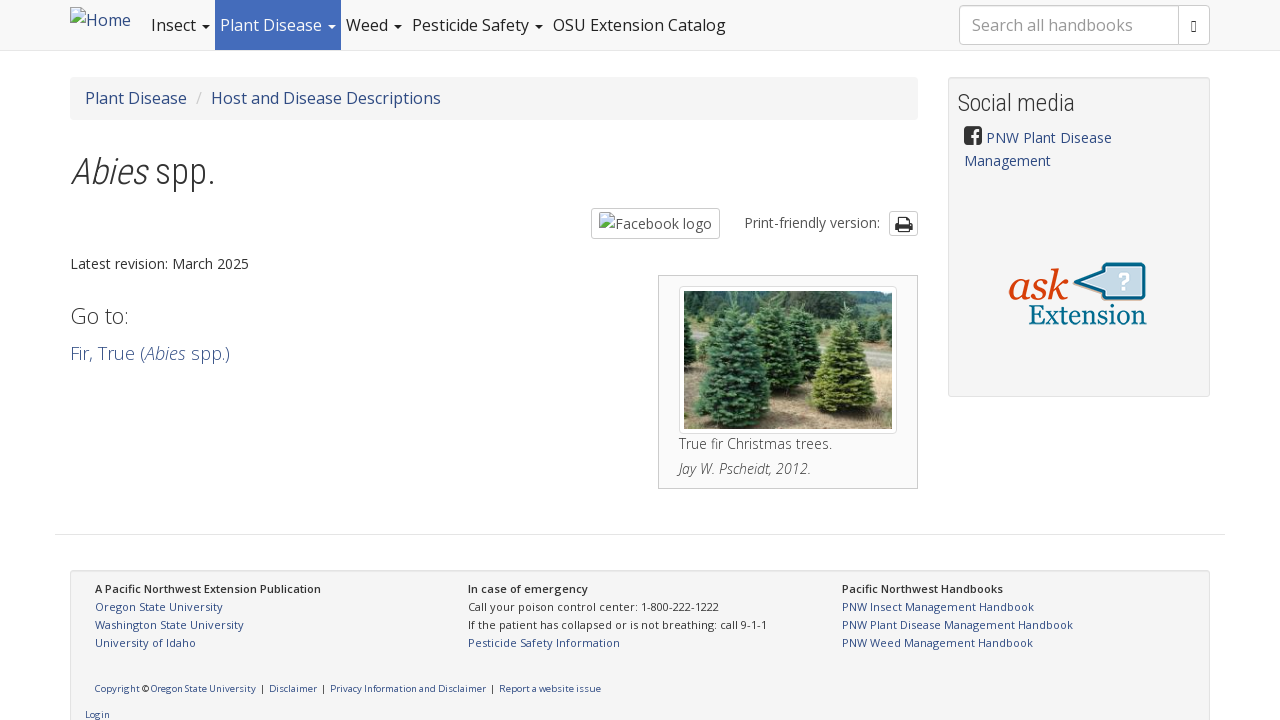

Article page loaded with title
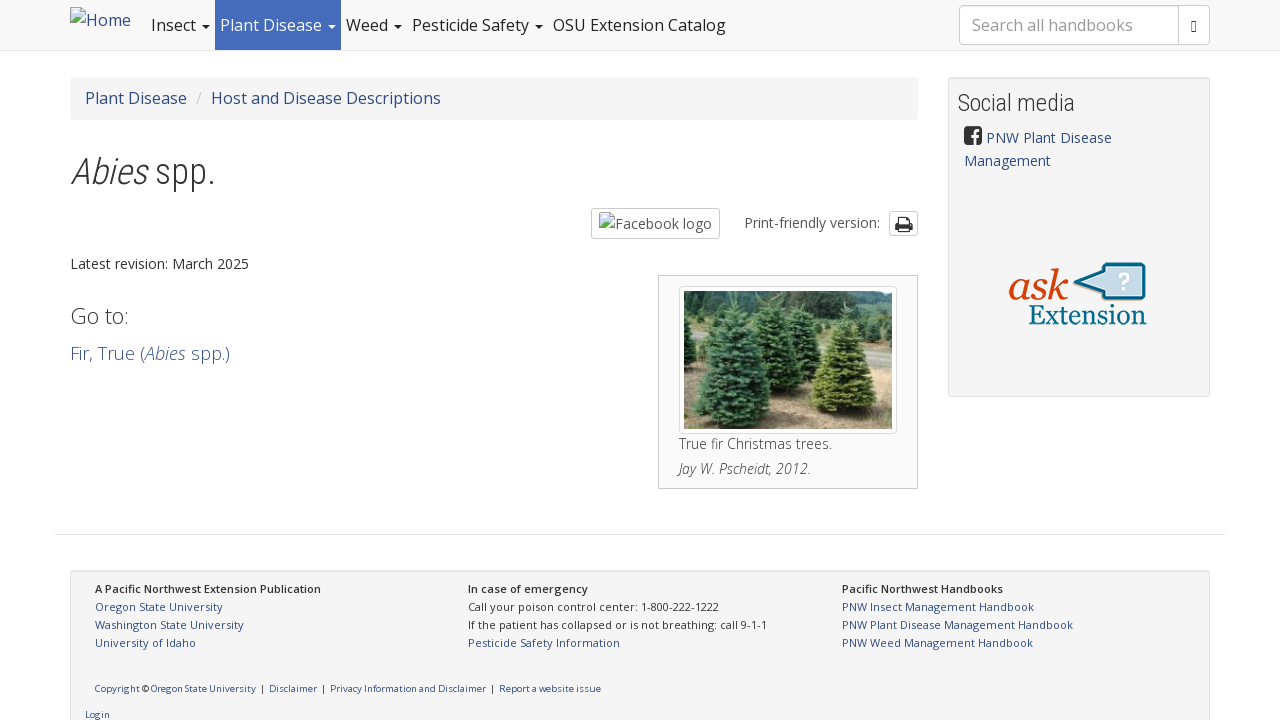

Navigated back to disease list
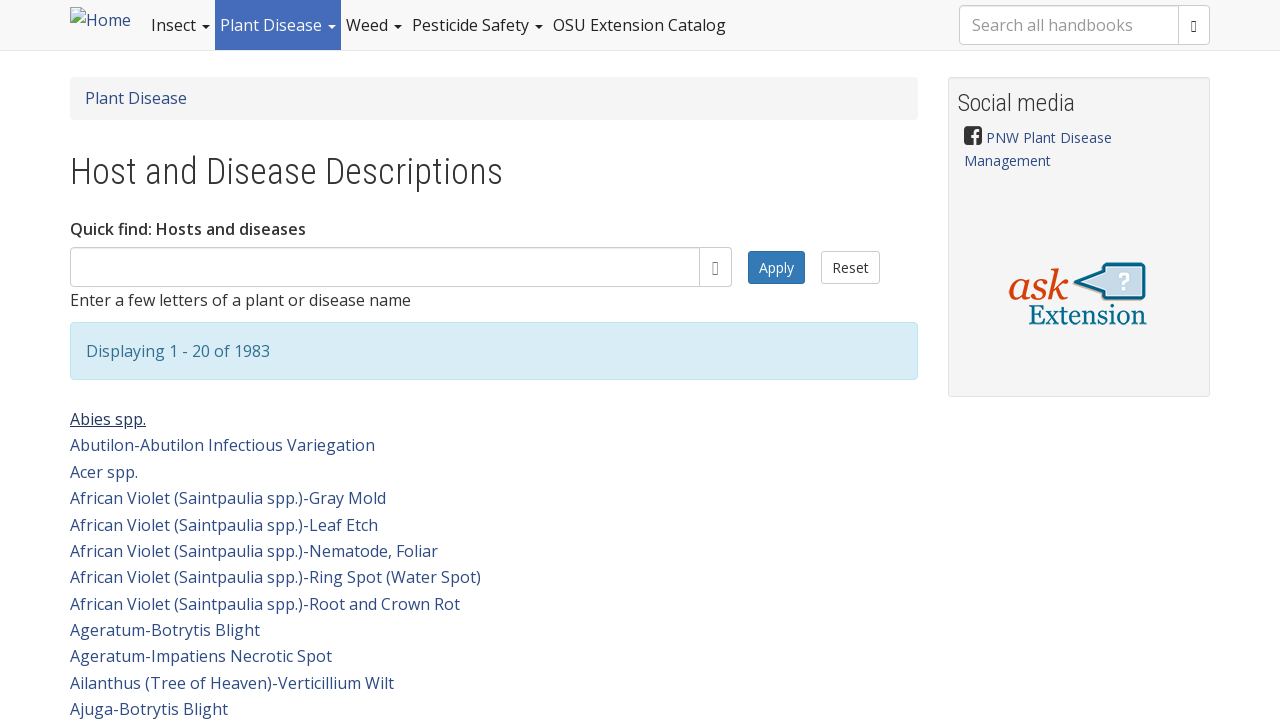

Disease list reloaded after navigation
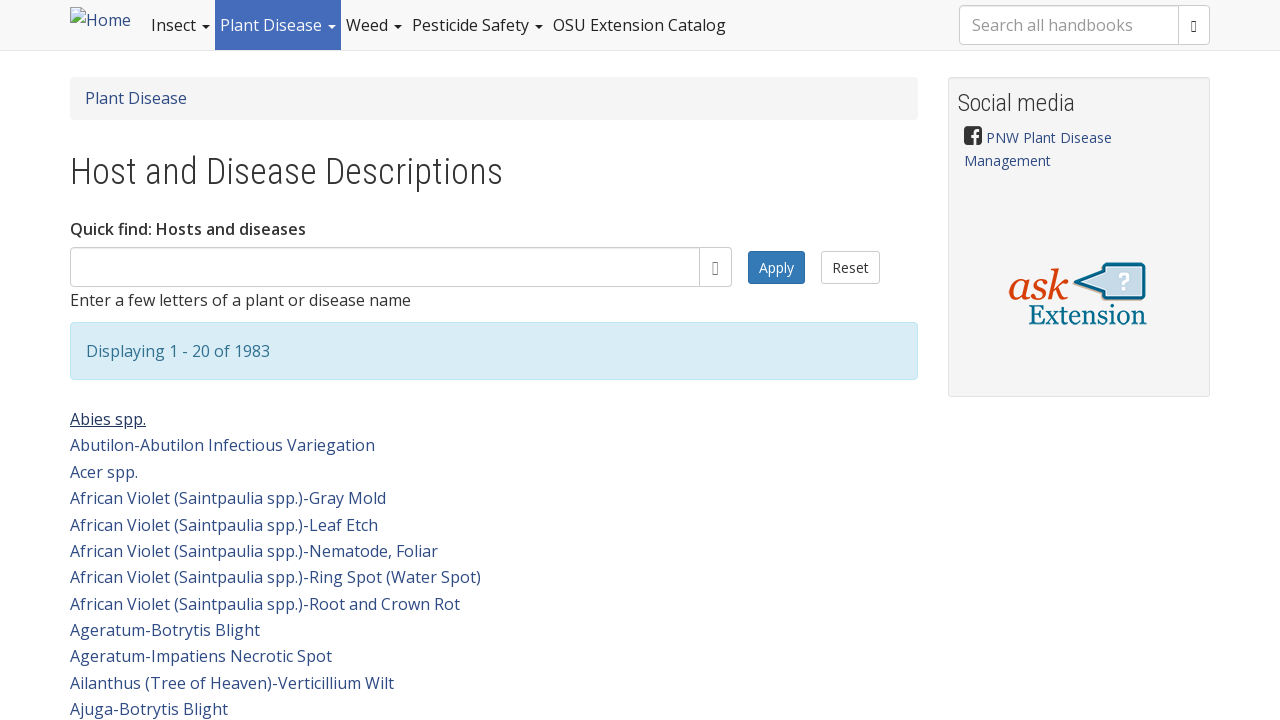

Located pagination next button
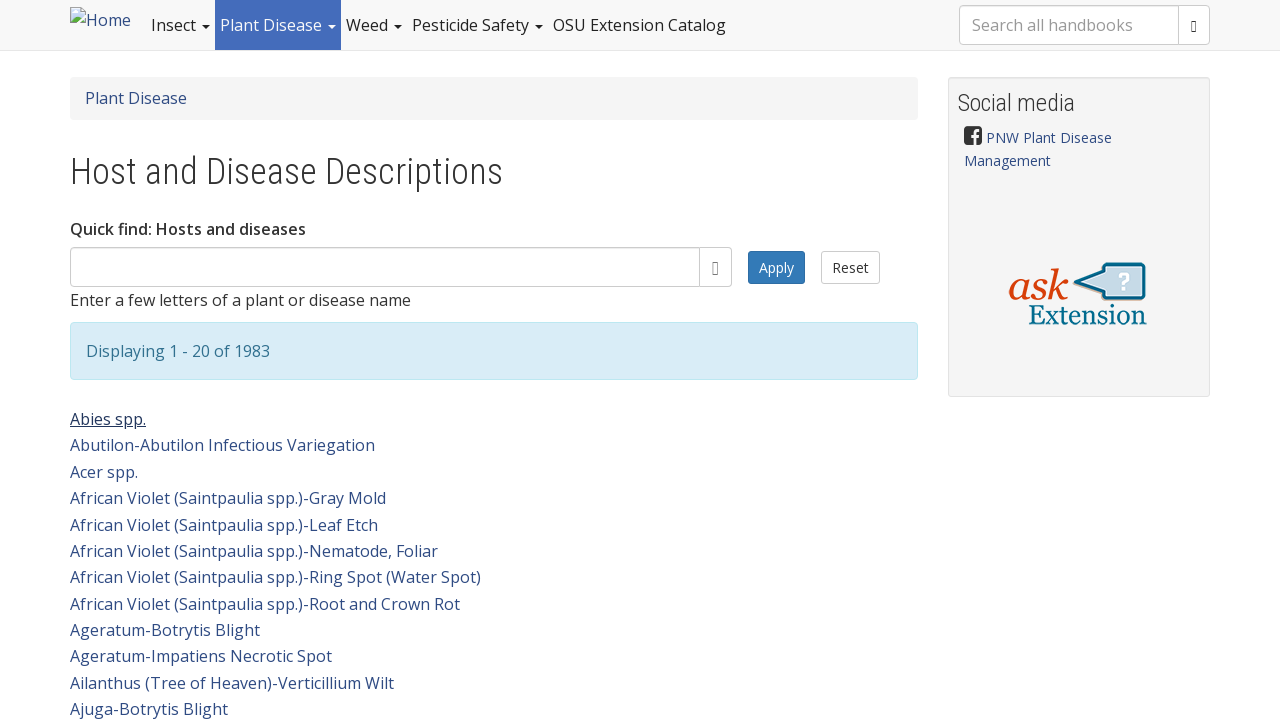

Clicked next button for pagination at (633, 361) on li.next a
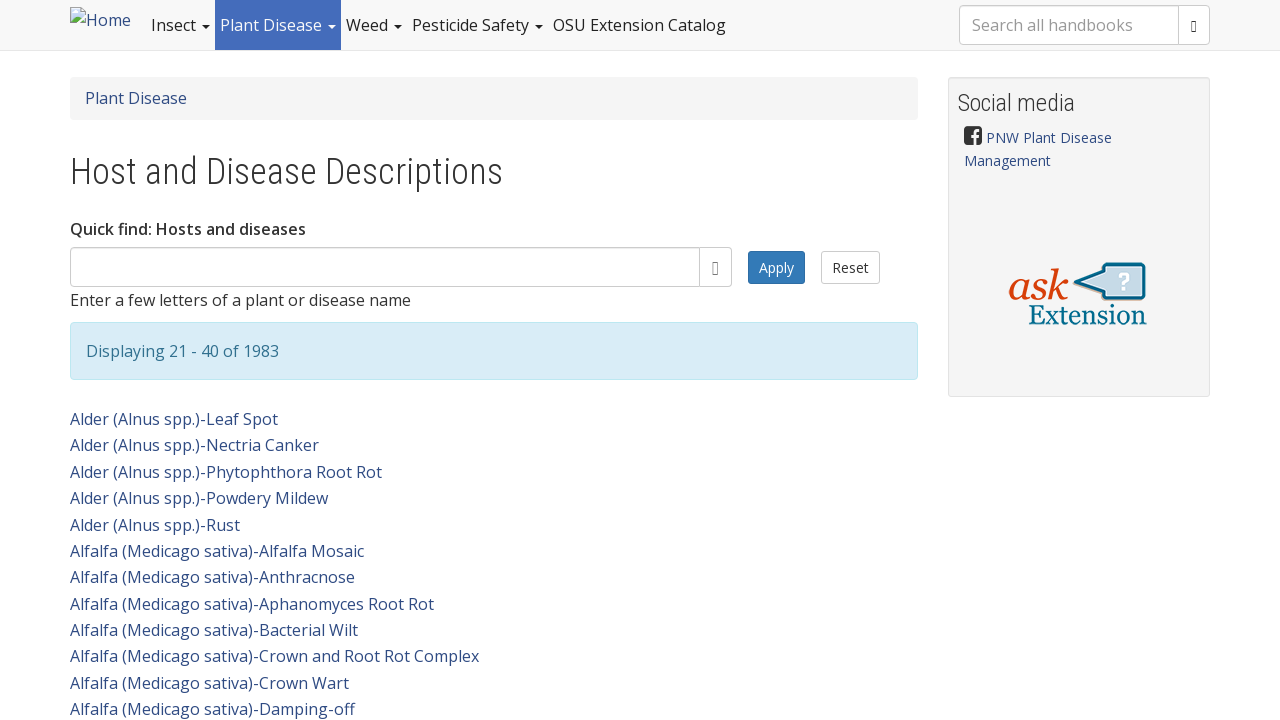

Next page content loaded
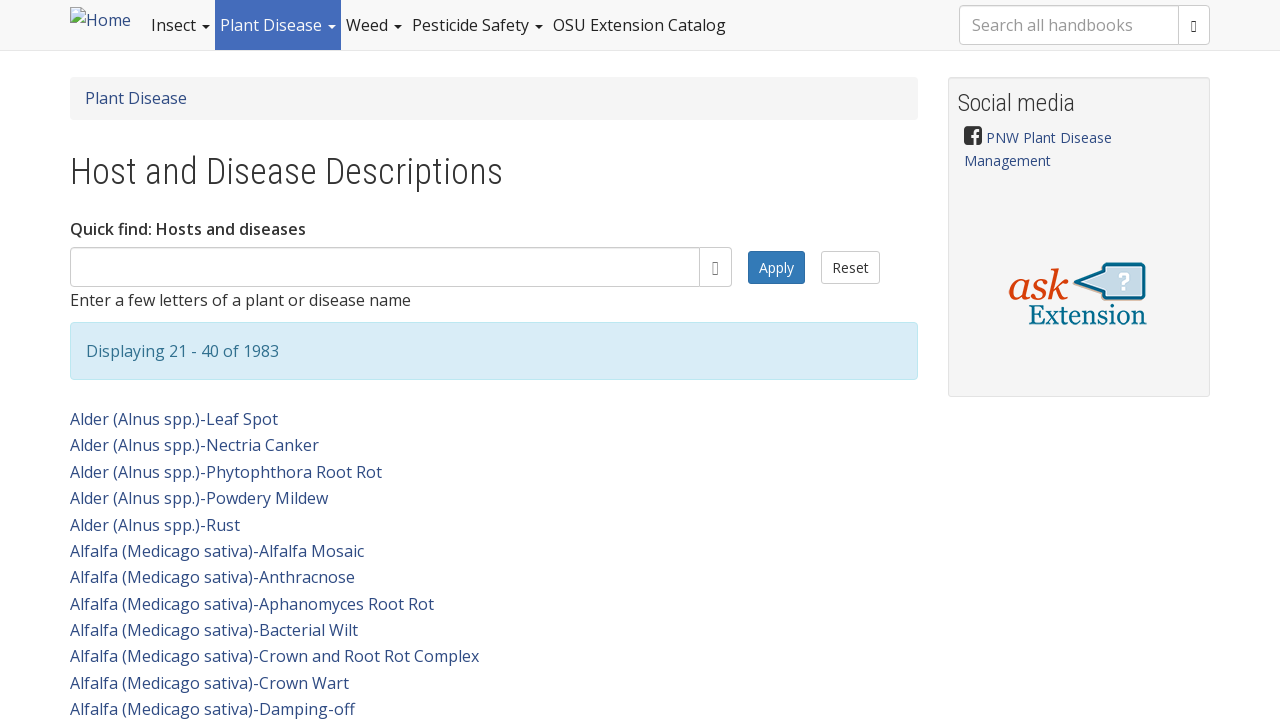

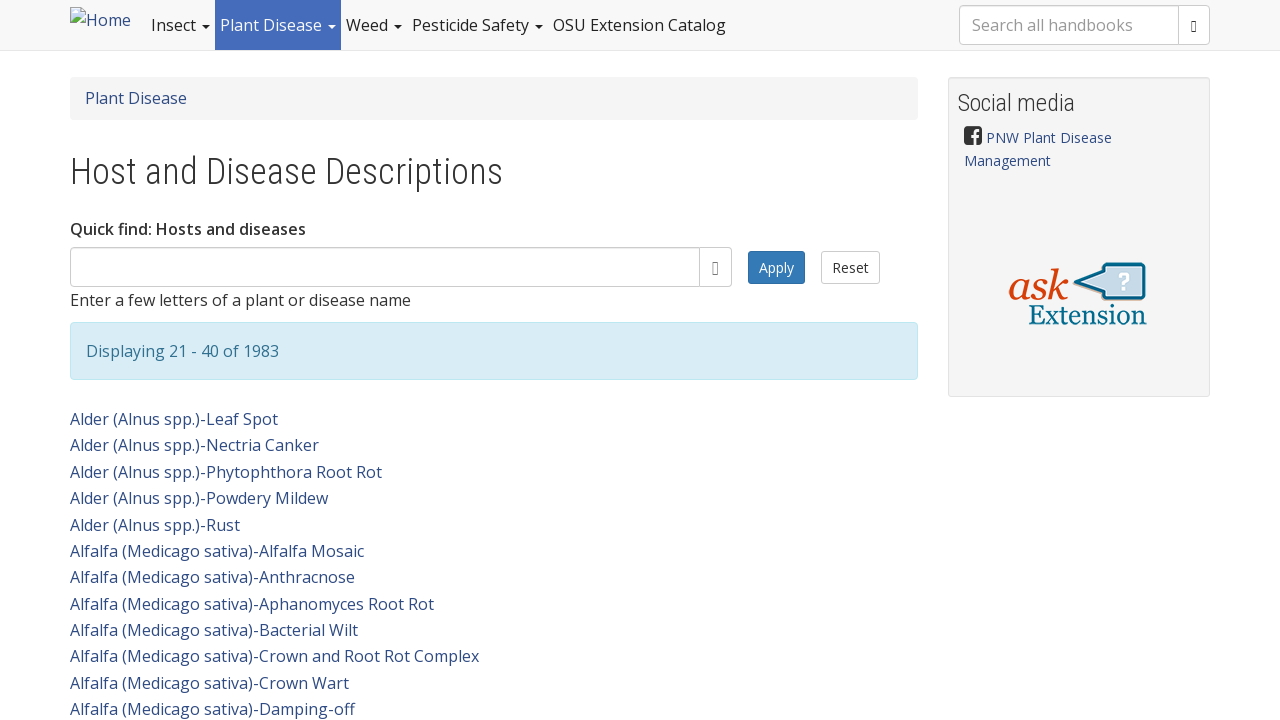